Tests that the first dropdown option displays unselectable placeholder text

Starting URL: https://the-internet.herokuapp.com/

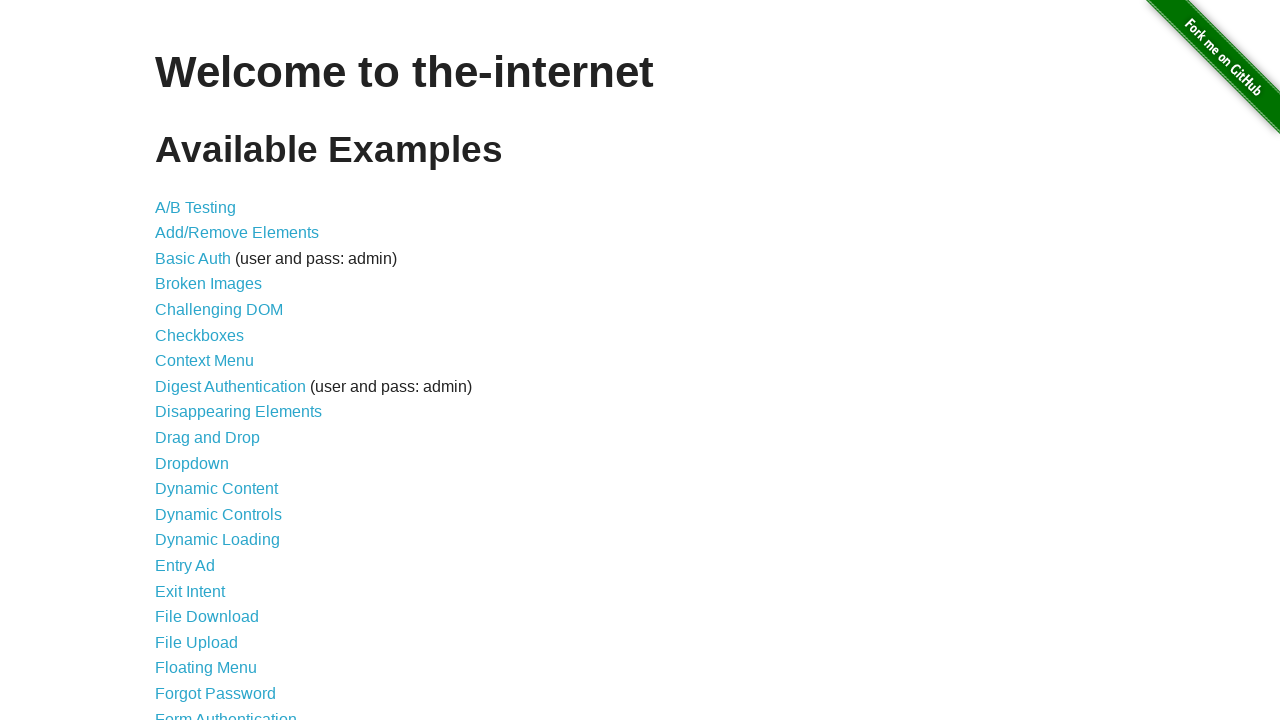

Clicked link to navigate to dropdown page at (192, 463) on xpath=//a[contains(@href, 'dropdown')]
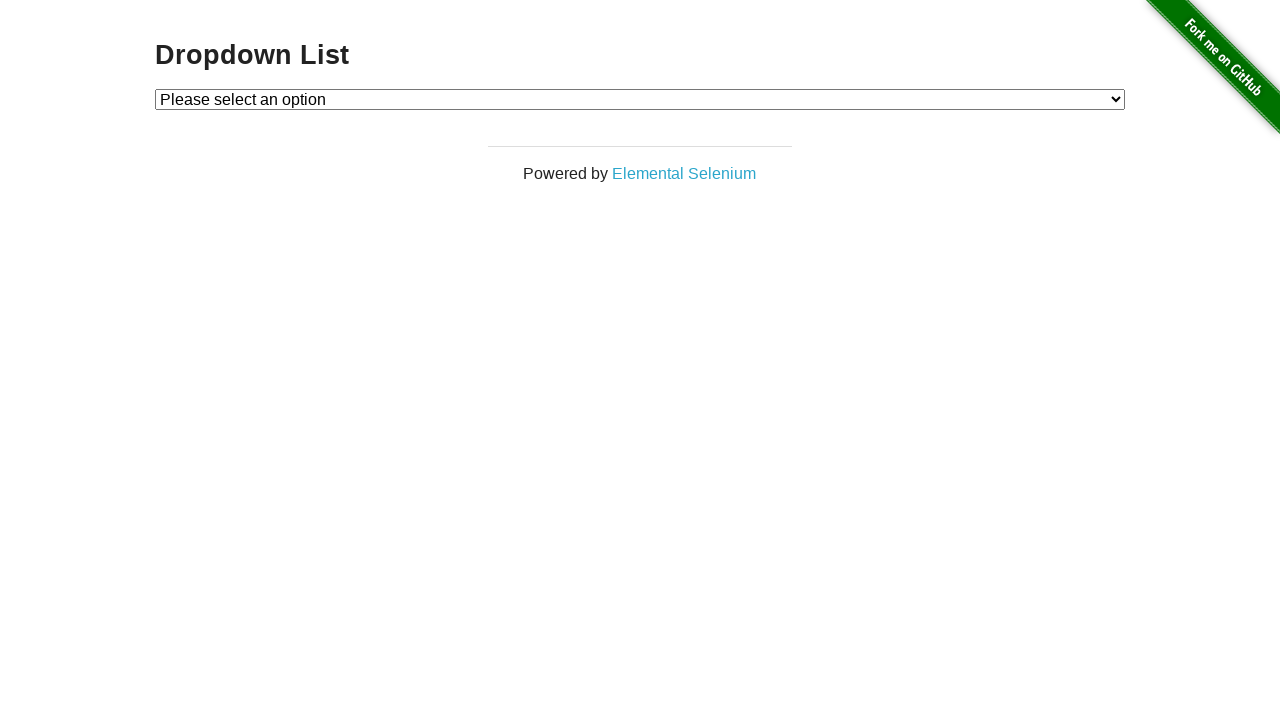

Clicked dropdown to open options at (640, 99) on #dropdown
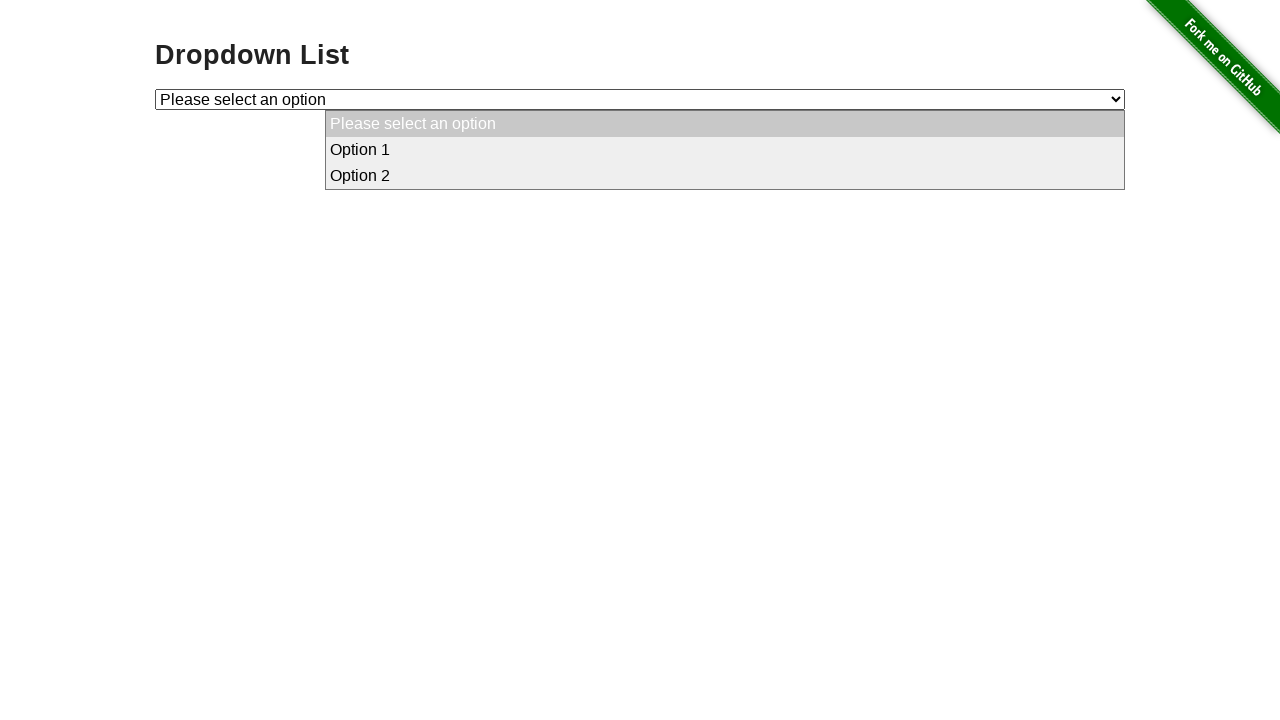

Located first dropdown option
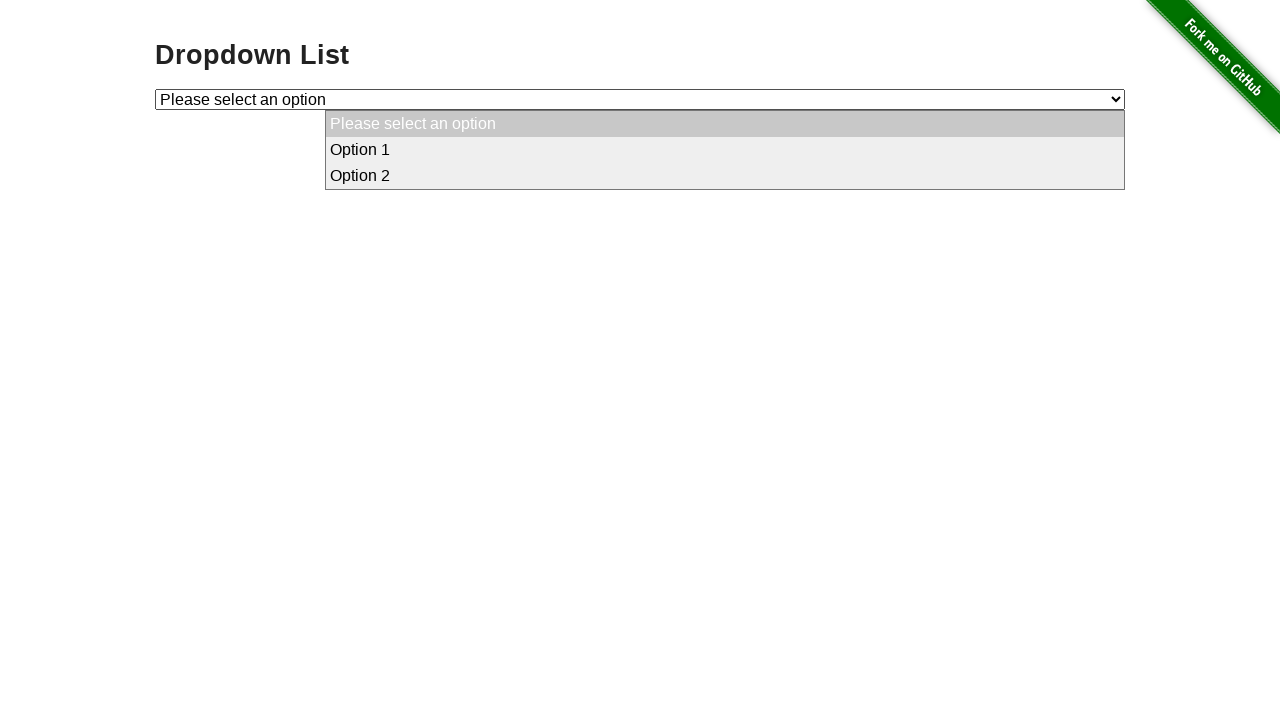

Verified first option displays unselectable placeholder text 'Please select an option'
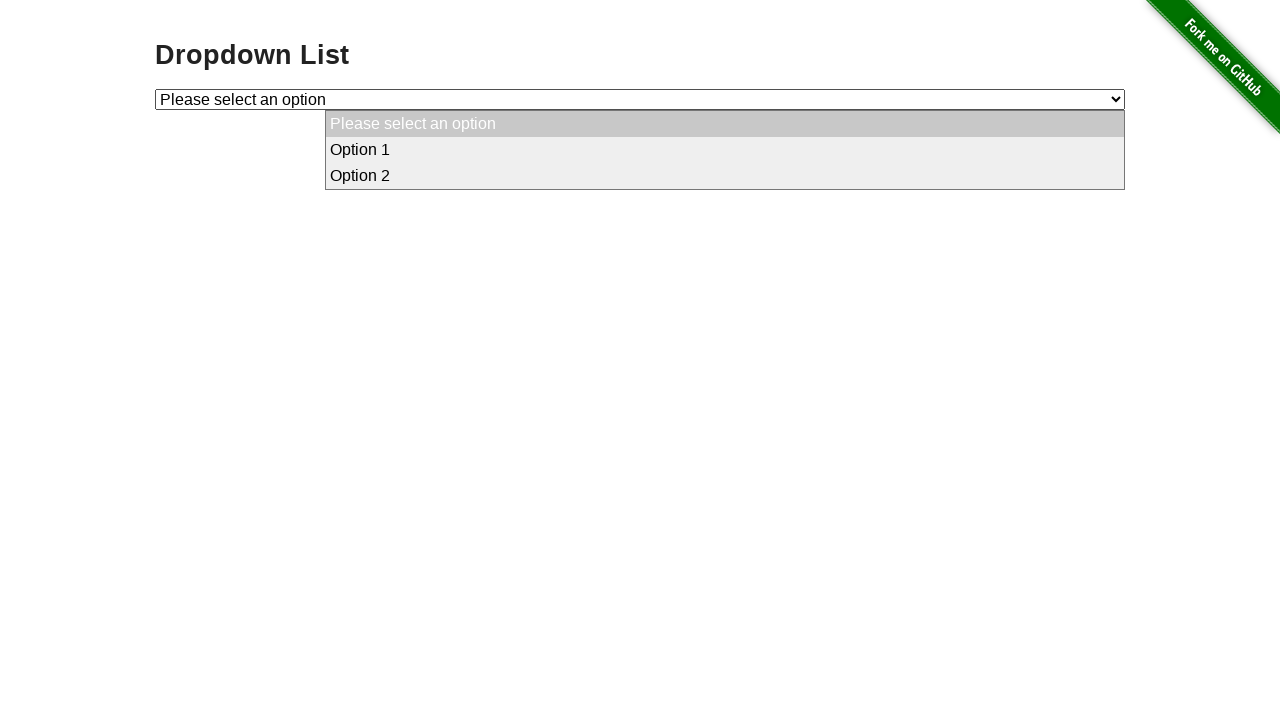

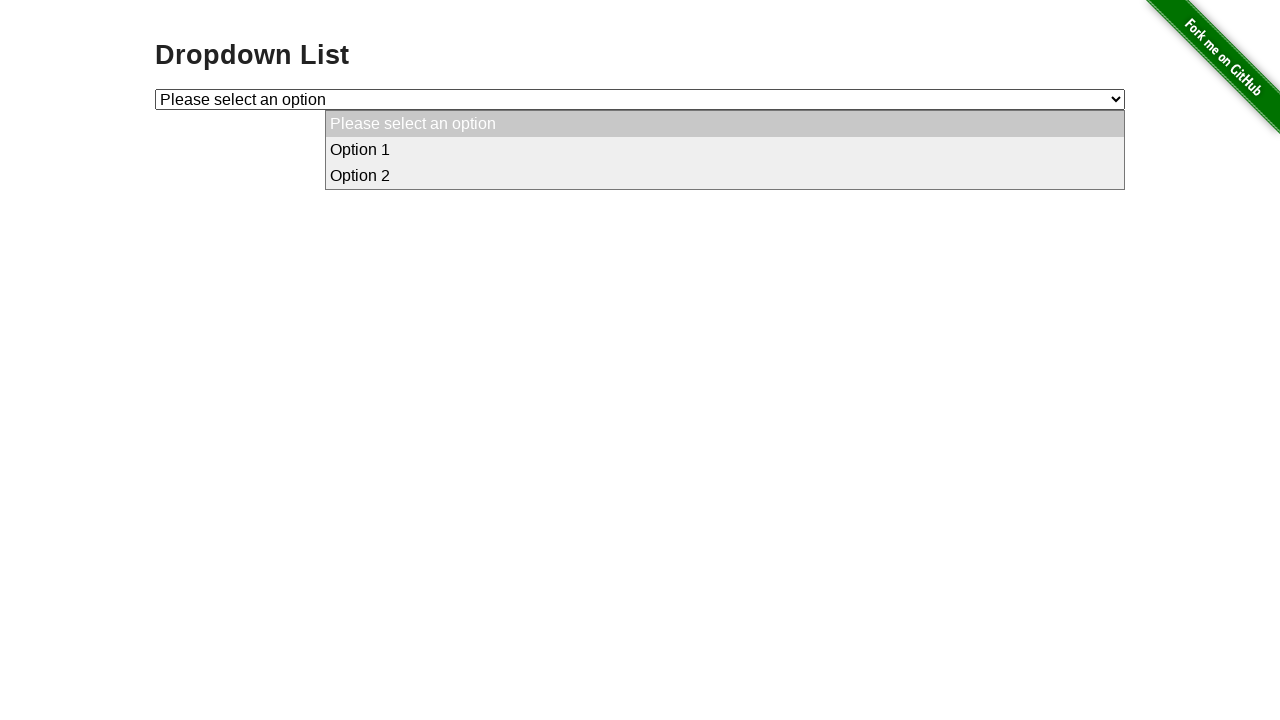